Tests JavaScript execution by using evaluate to set a value in a disabled input field that cannot be filled through normal Playwright methods

Starting URL: http://formy-project.herokuapp.com/enabled

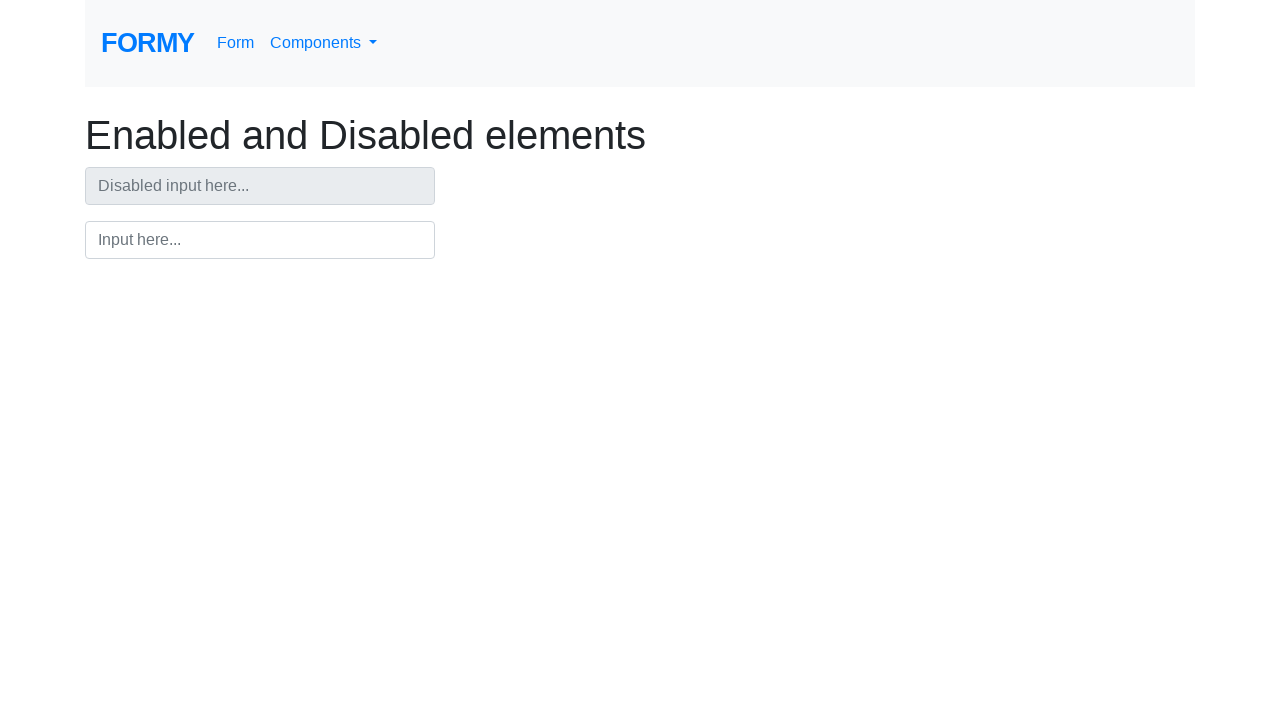

Executed JavaScript to set value 'JUNKTEXT111' in disabled input field by bypassing normal Playwright fill methods
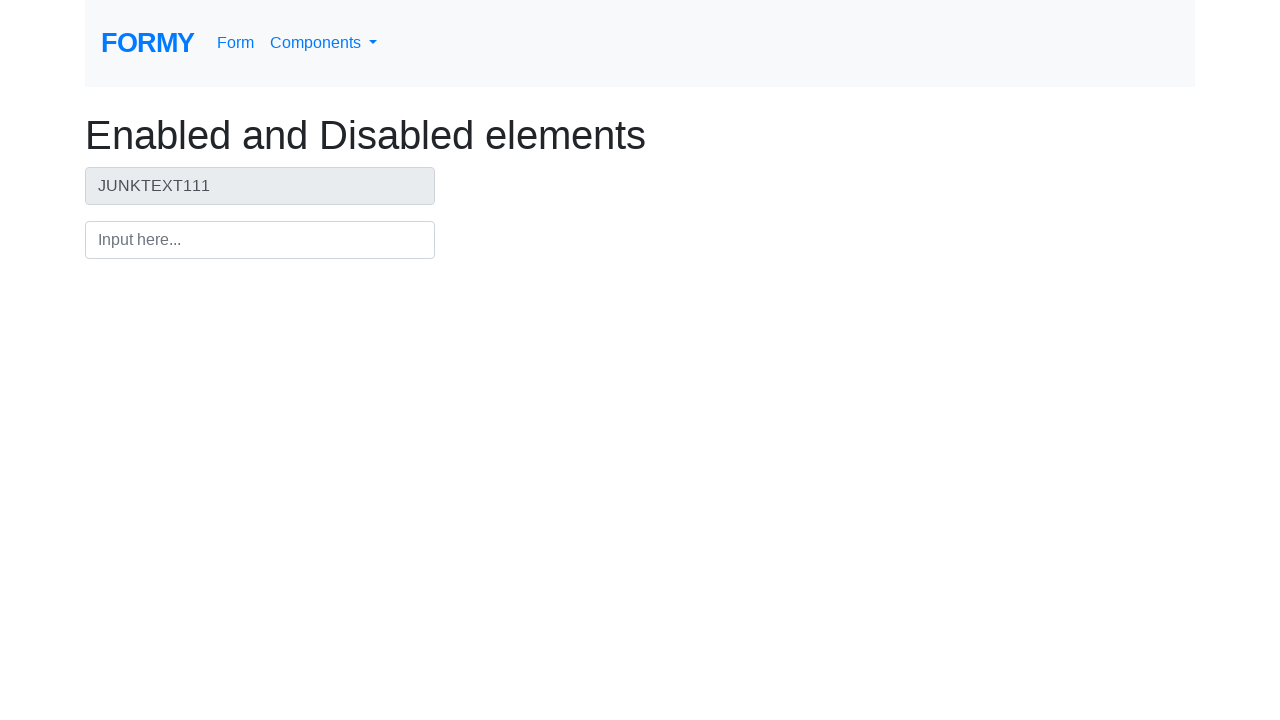

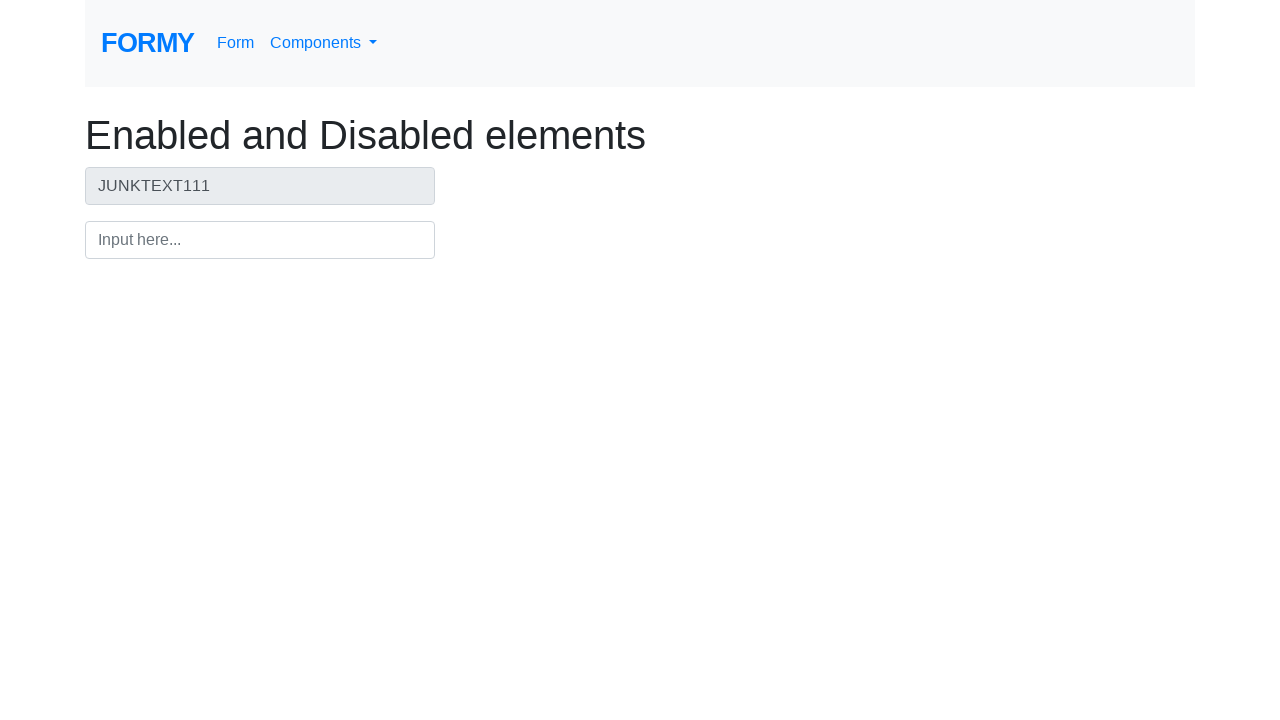